Tests typing into the text input field and verifying the entered value

Starting URL: https://bonigarcia.dev/selenium-webdriver-java/web-form.html

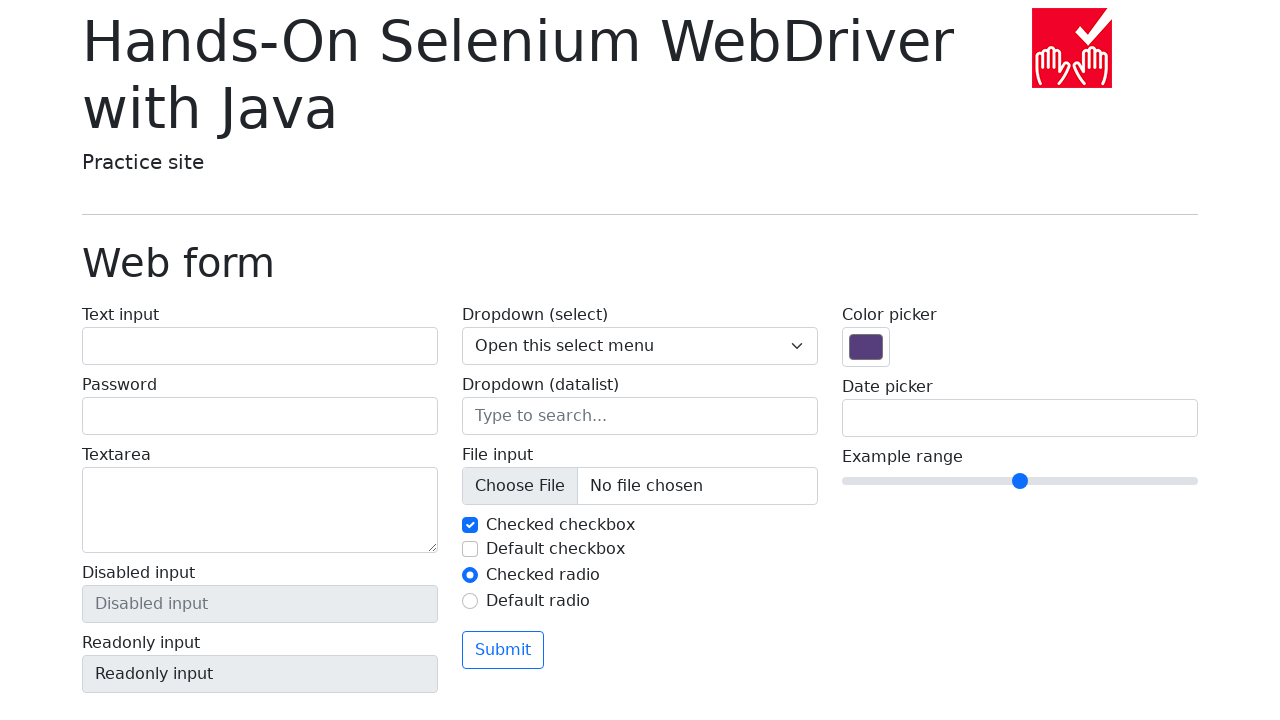

Located text input field with id 'my-text-id'
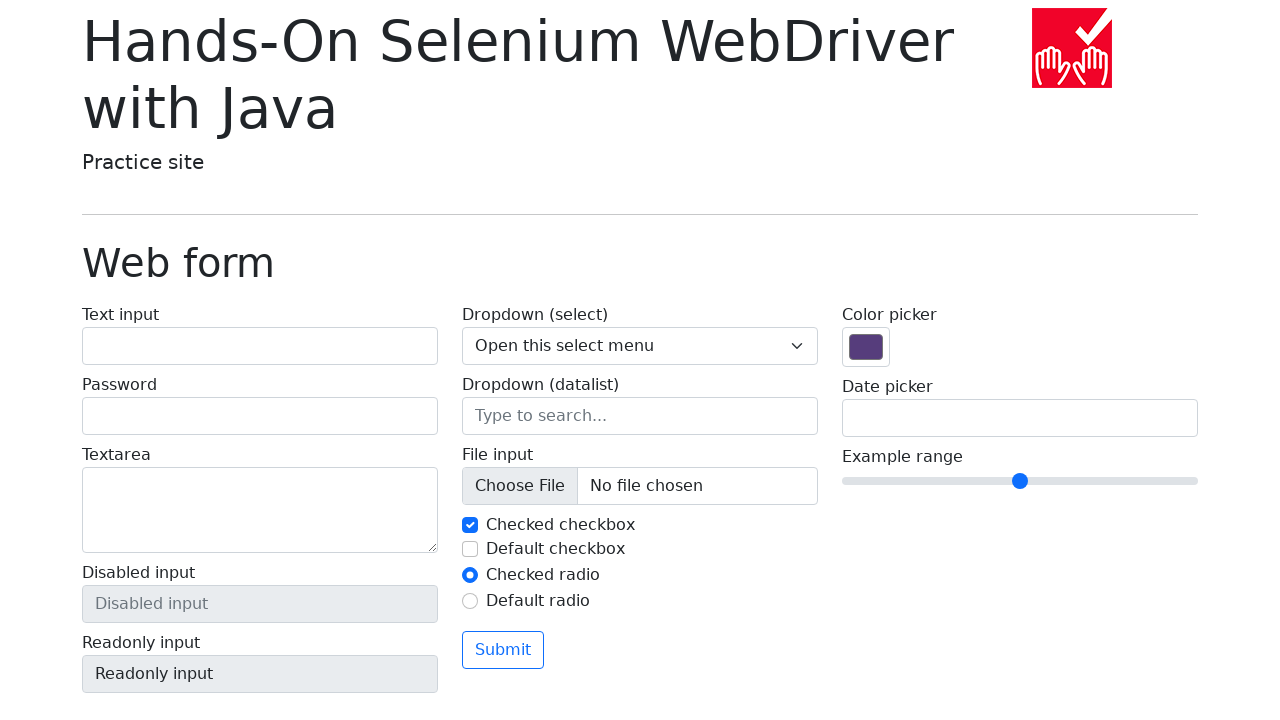

Filled text input field with 'test' on input#my-text-id
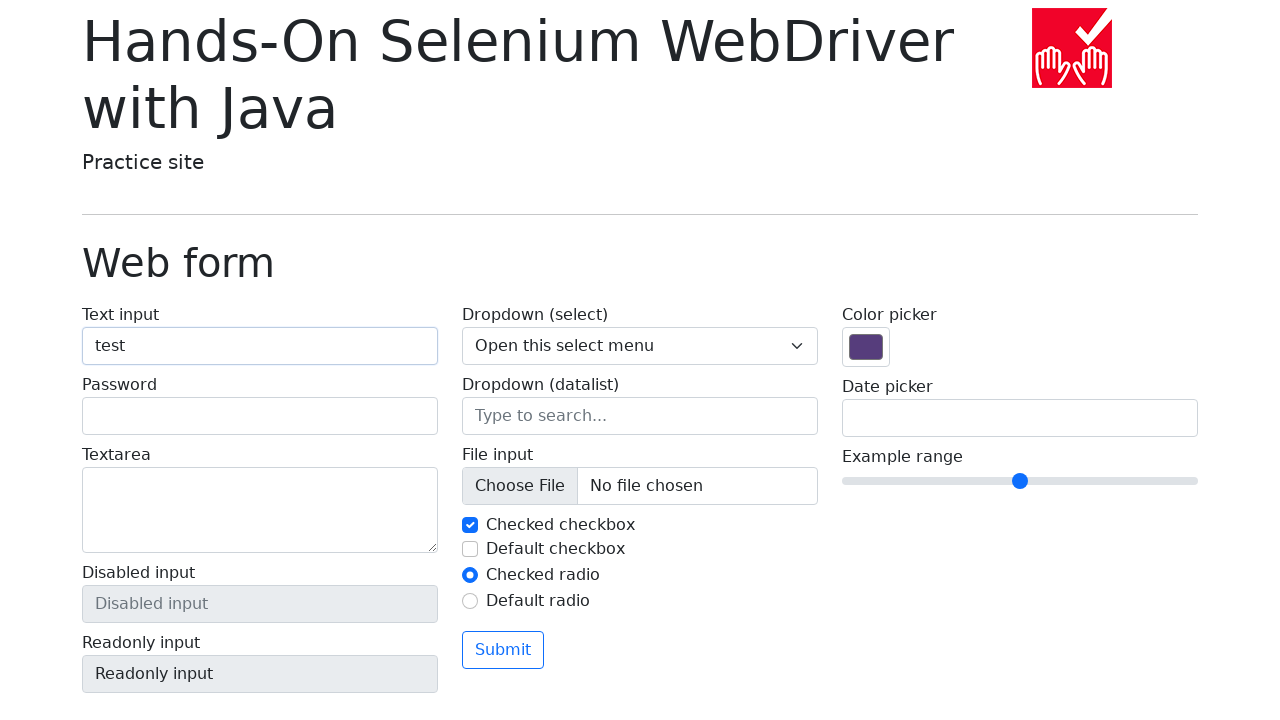

Verified that input field contains 'test'
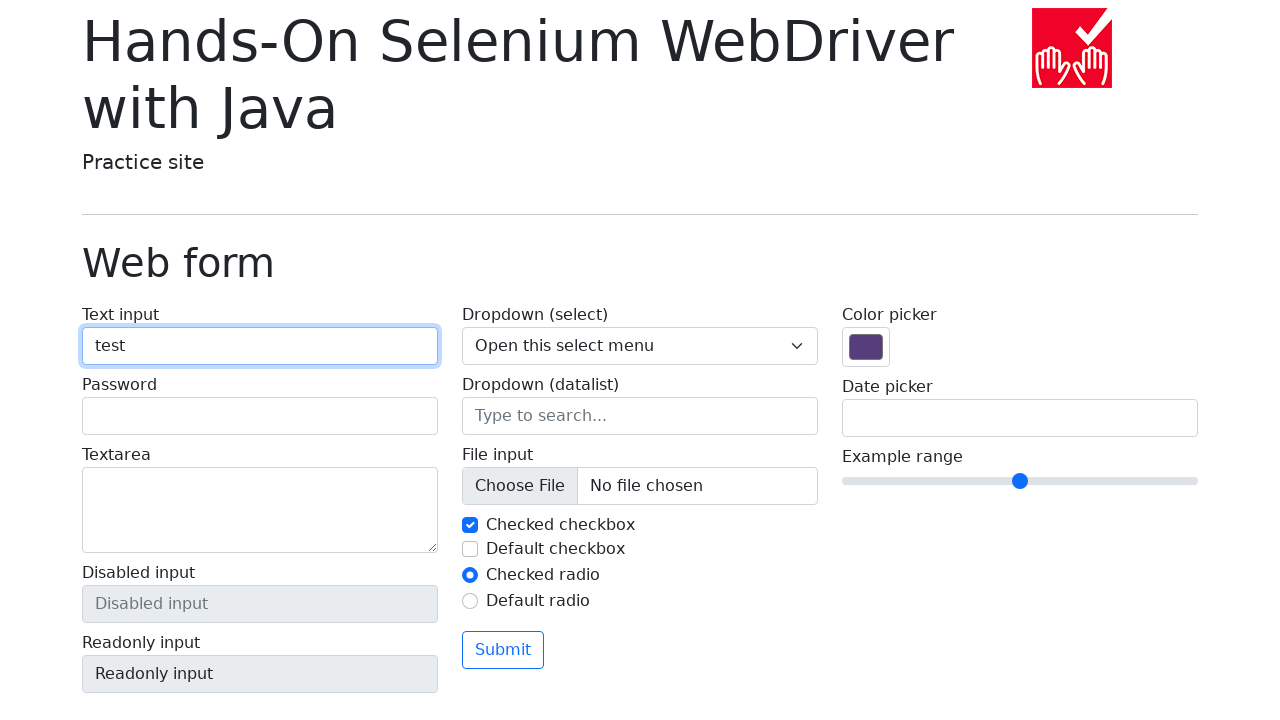

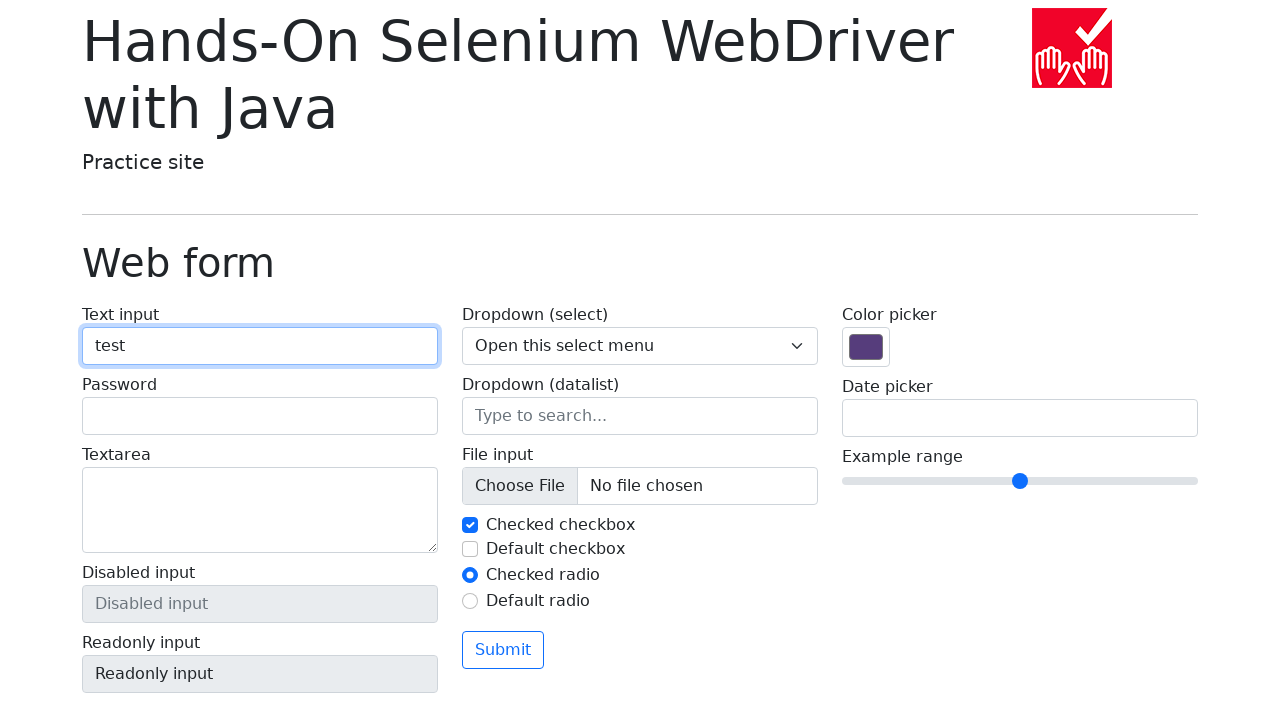